Tests drag and drop functionality by dragging an element to a drop zone within an iframe

Starting URL: https://jqueryui.com/droppable/

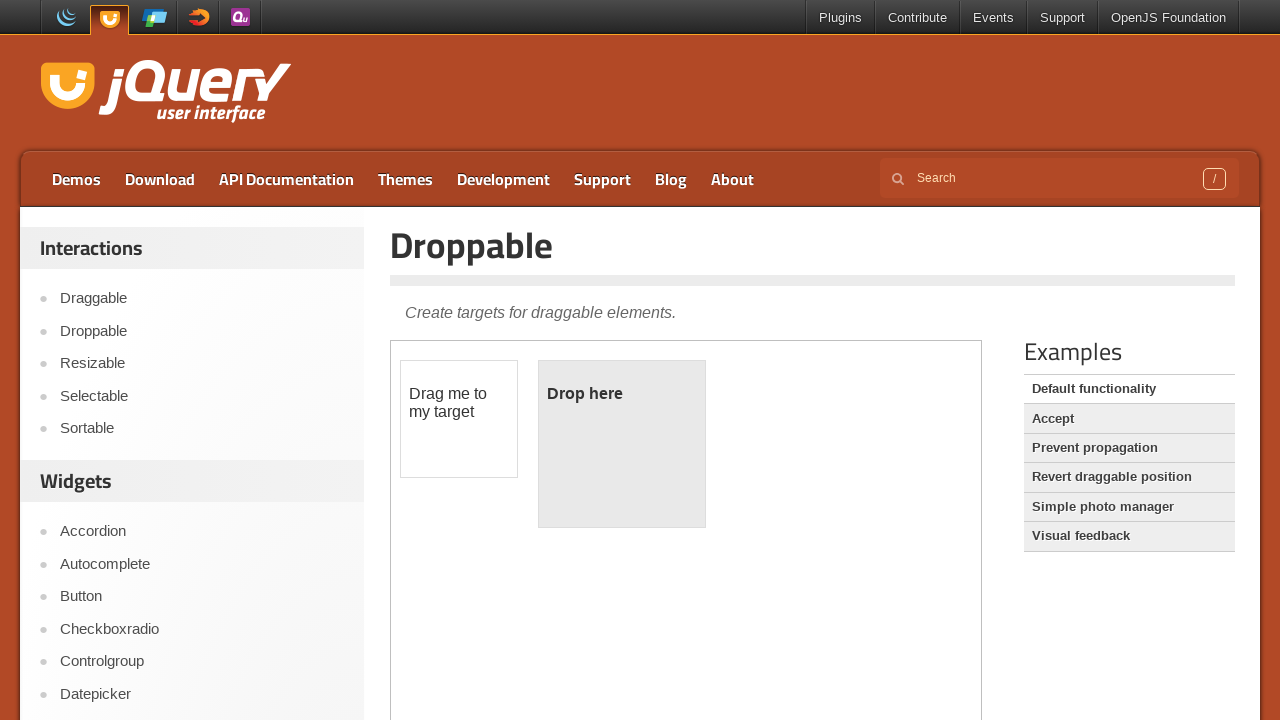

Located the demo iframe
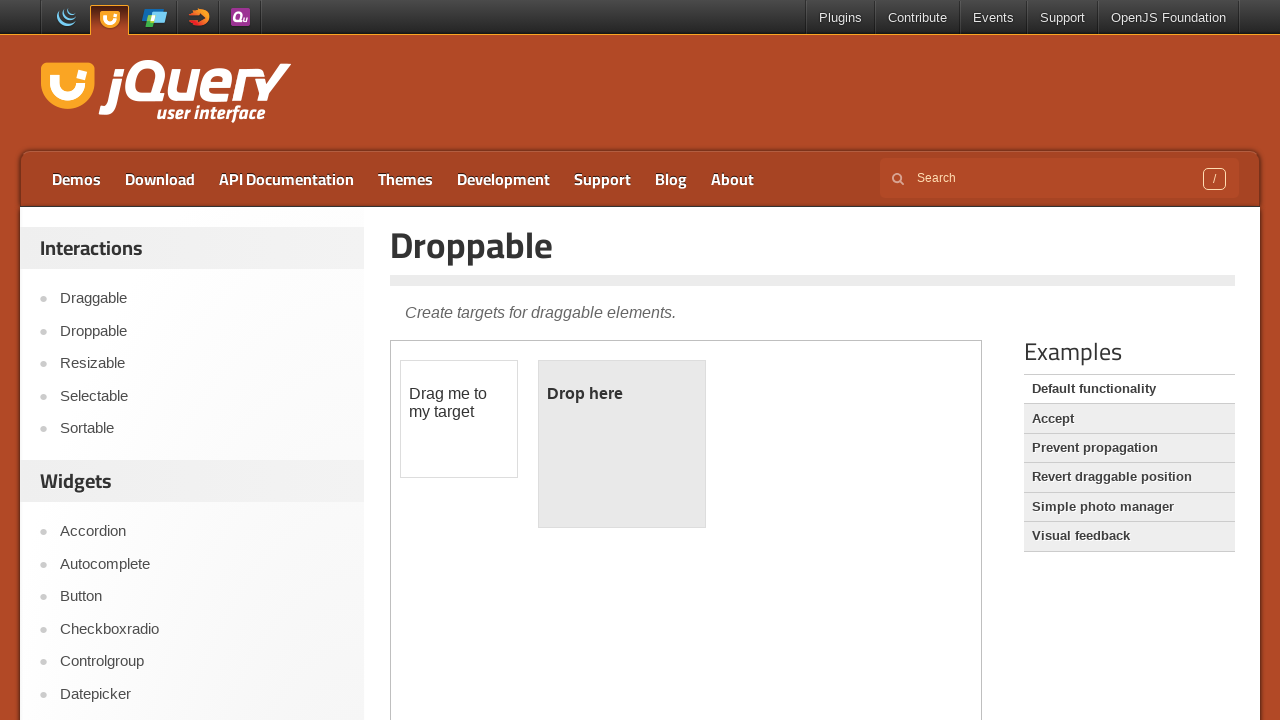

Located the draggable element
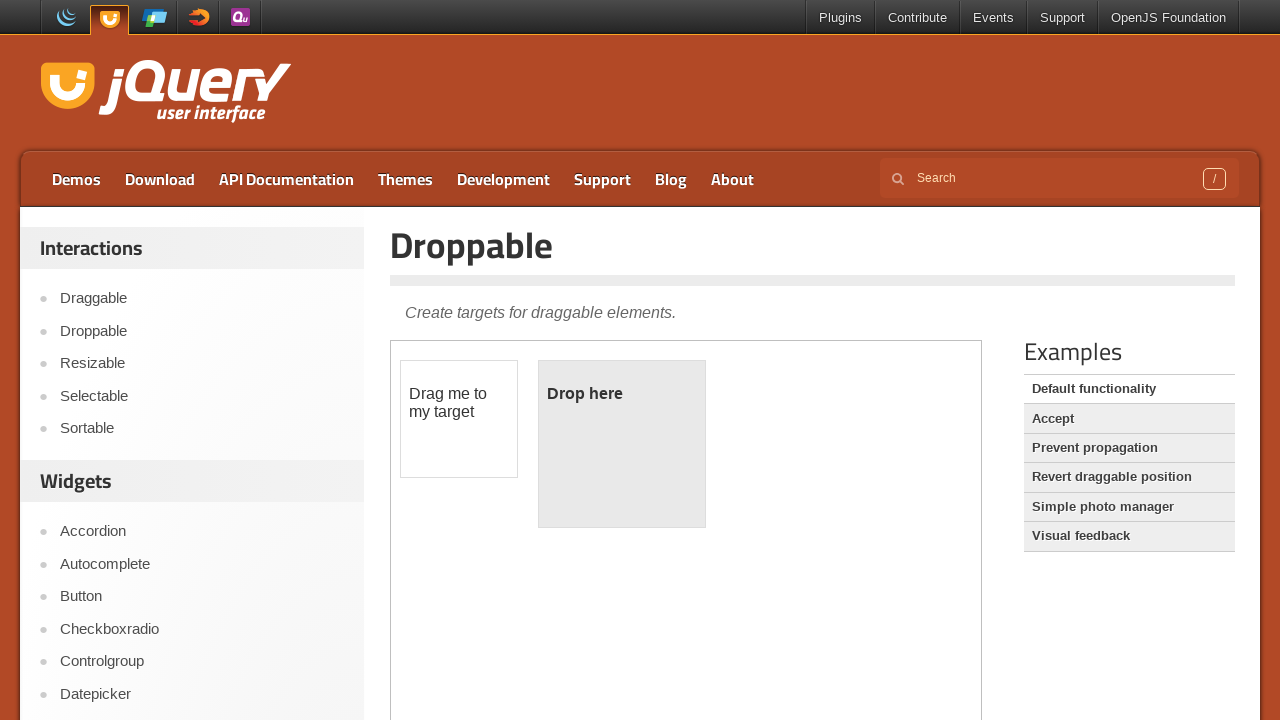

Located the droppable target element
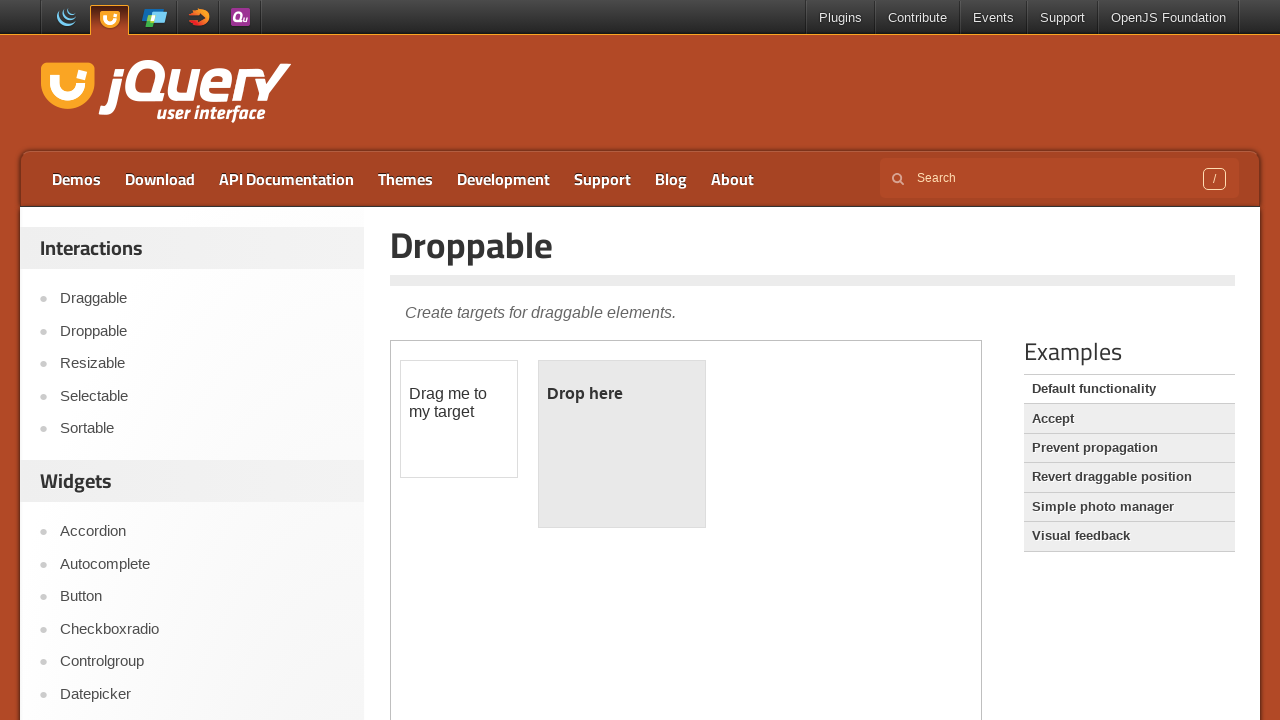

Dragged the element to the drop zone at (622, 394)
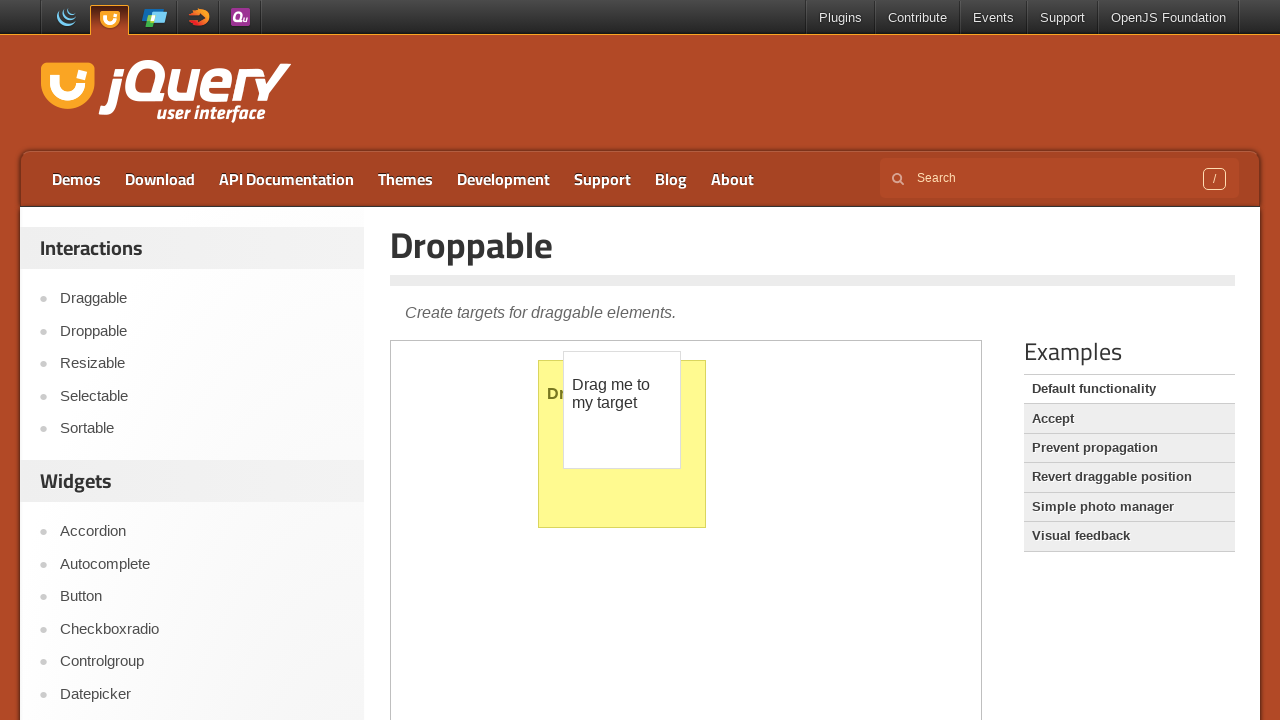

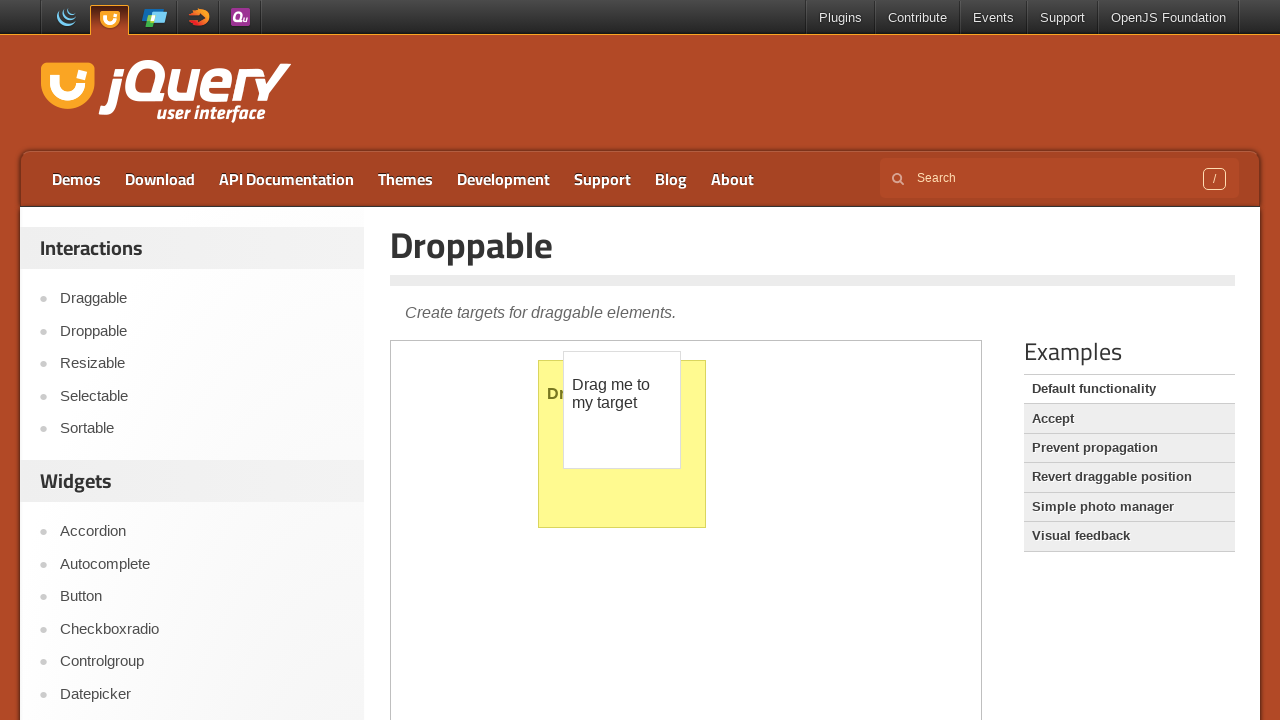